Tests checkbox functionality by verifying initial unchecked state, clicking the checkbox, and confirming it becomes checked

Starting URL: https://rahulshettyacademy.com/dropdownsPractise/

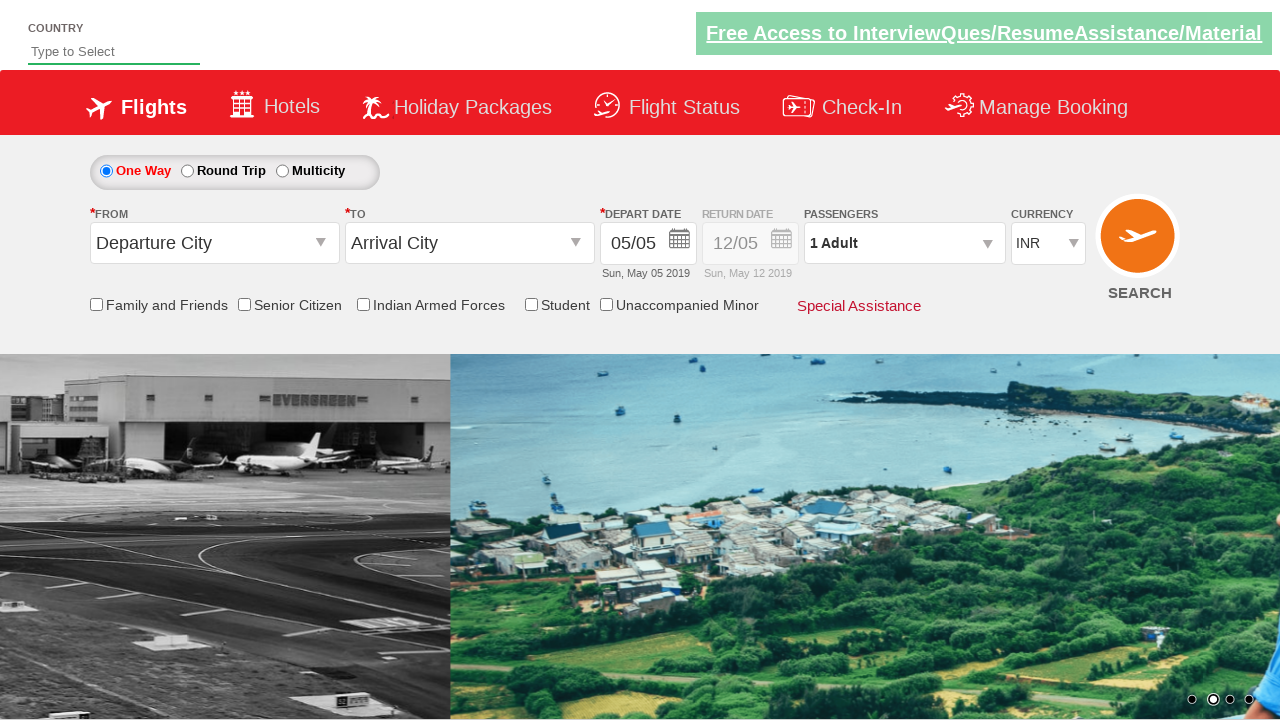

Verified Senior Citizen Discount checkbox is initially unchecked
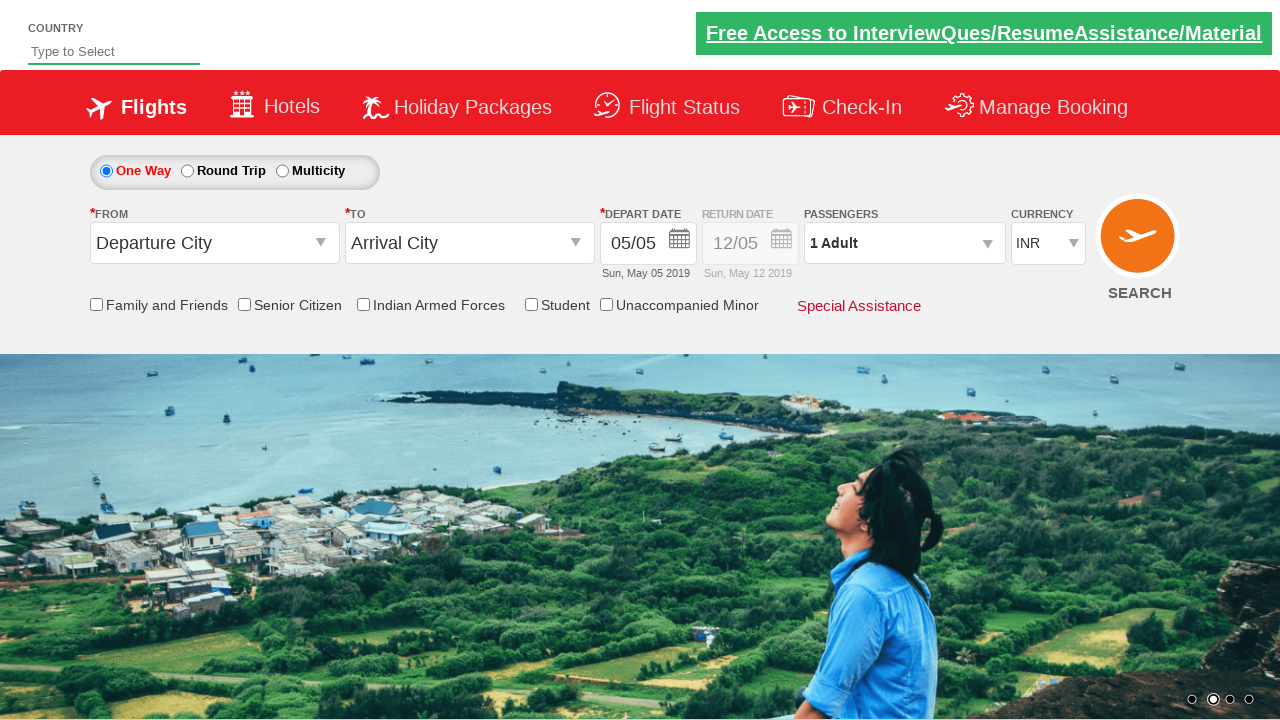

Clicked Senior Citizen Discount checkbox at (244, 304) on input[id*='SeniorCitizenDiscount']
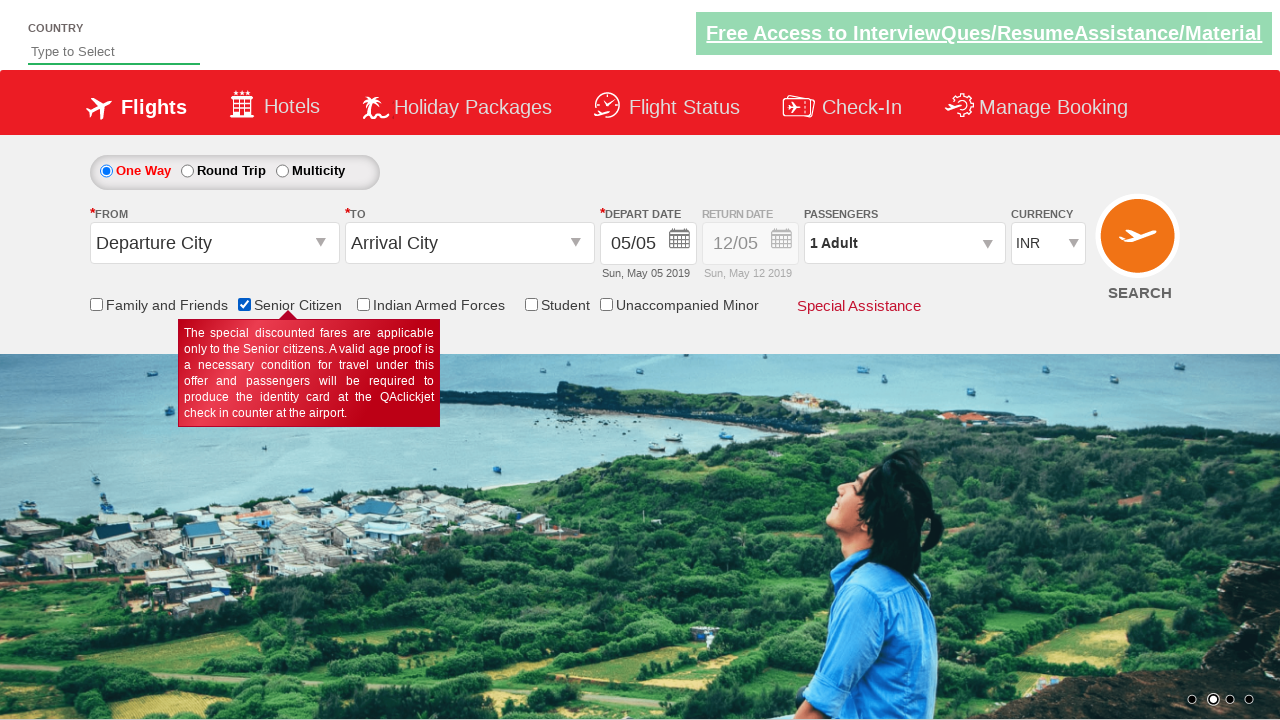

Verified Senior Citizen Discount checkbox is now checked
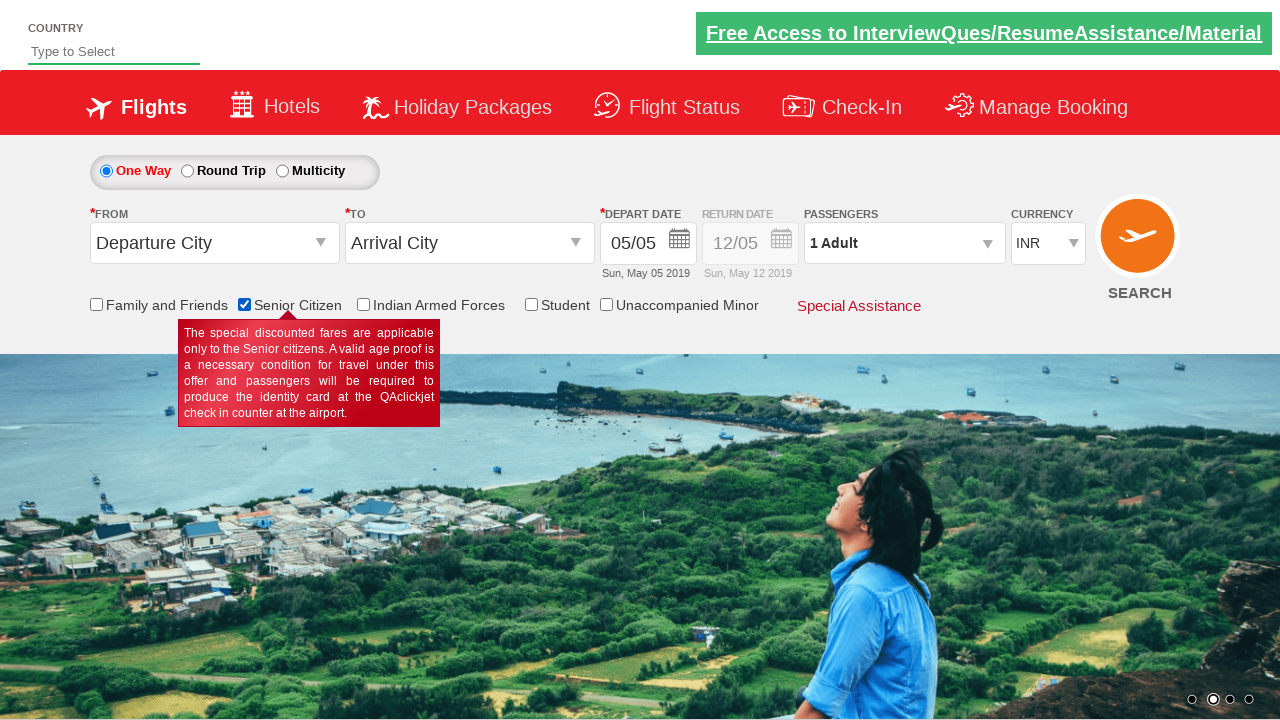

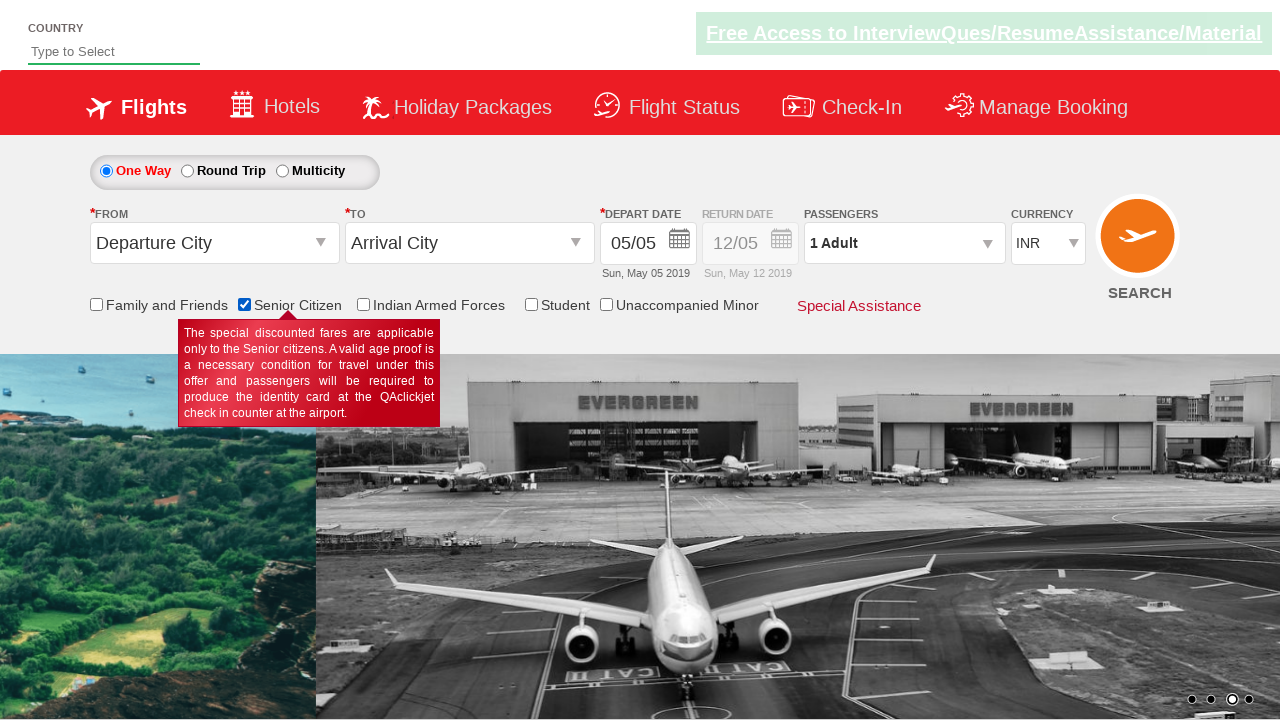